Demonstrates explicit wait functionality by waiting for the email input field on GitHub's homepage to become visible, then entering an email address into the signup prompt.

Starting URL: https://www.github.com

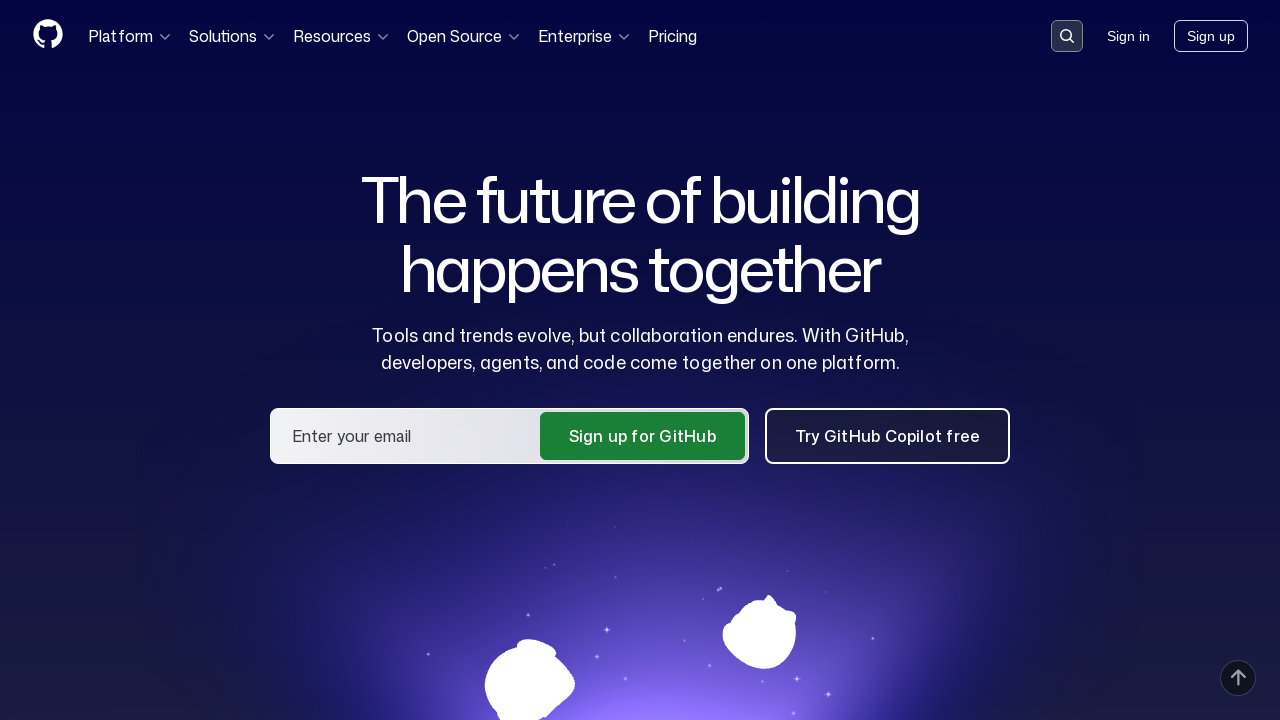

Waited for email input field to become visible on GitHub homepage
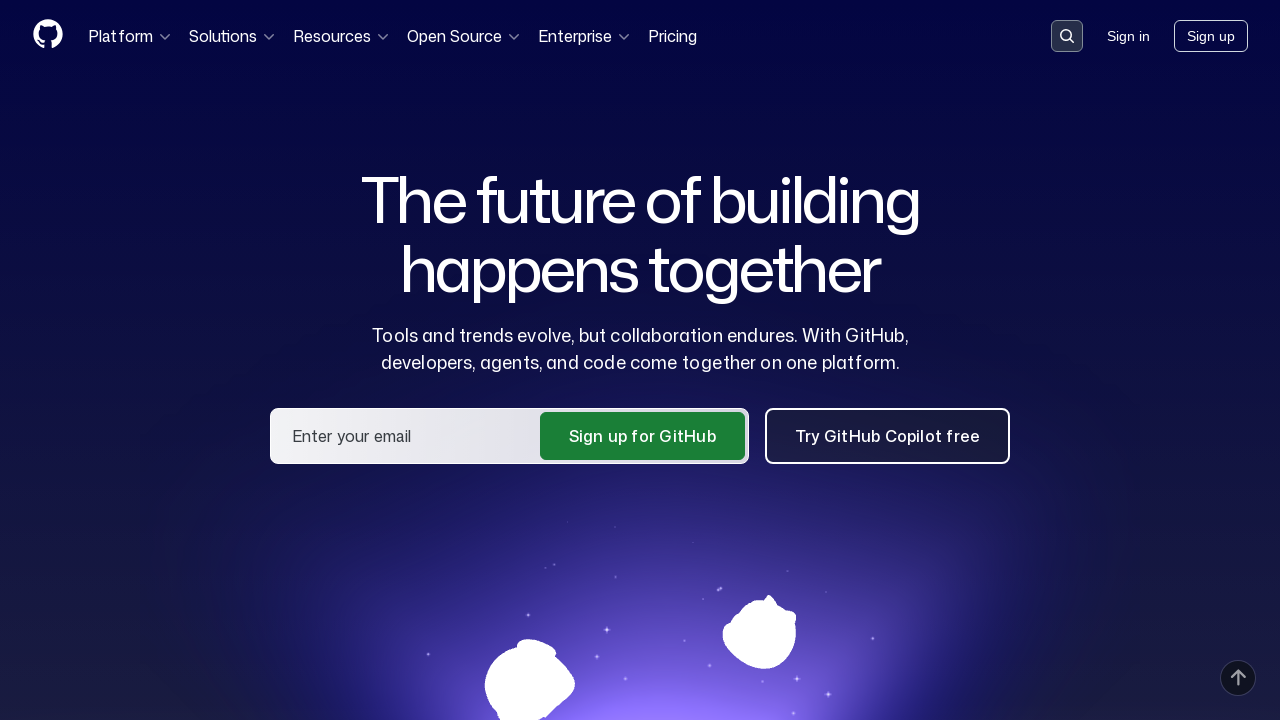

Entered test@gmail.com into the email input field on #hero_user_email
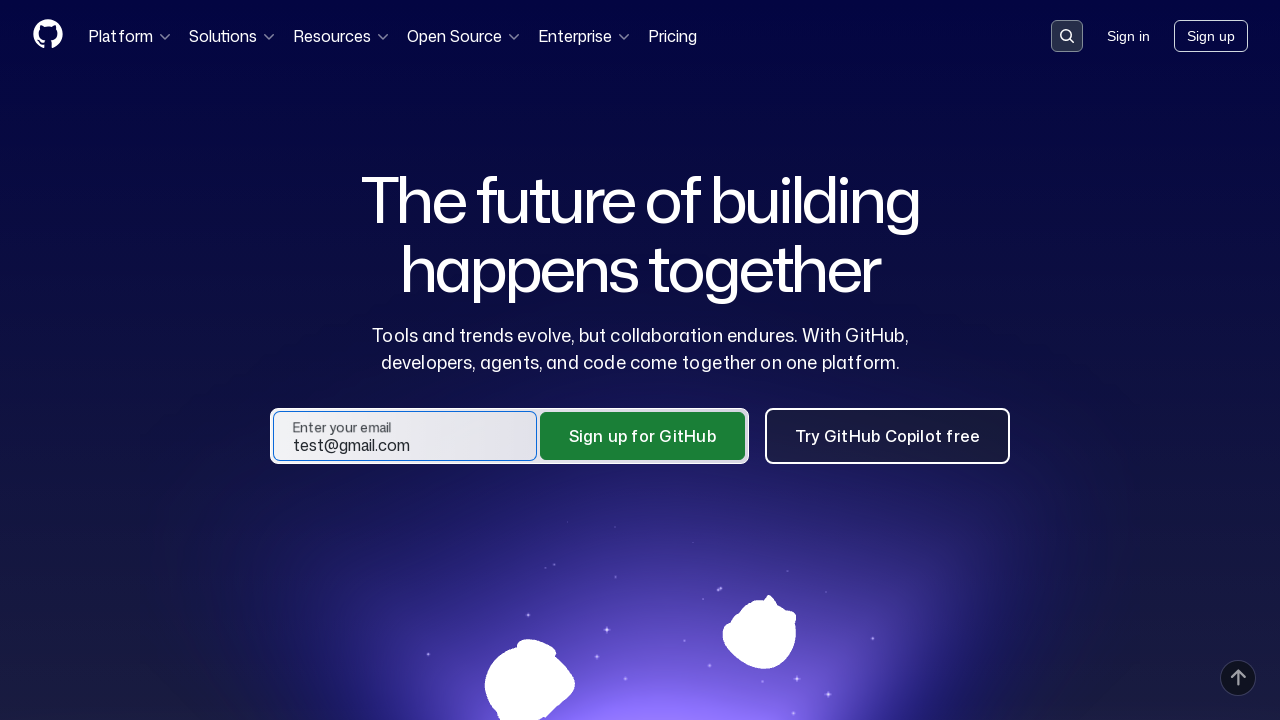

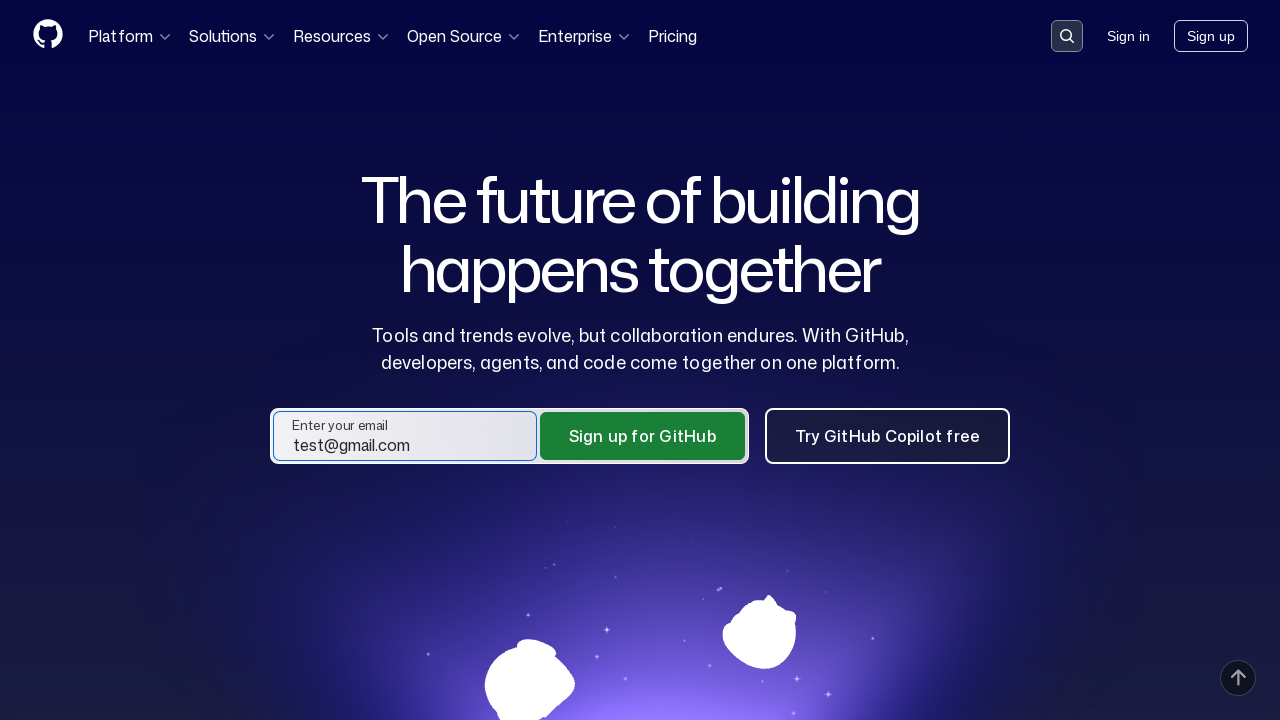